Tests keyboard input by clicking the target input and pressing the Shift key

Starting URL: https://the-internet.herokuapp.com/key_presses

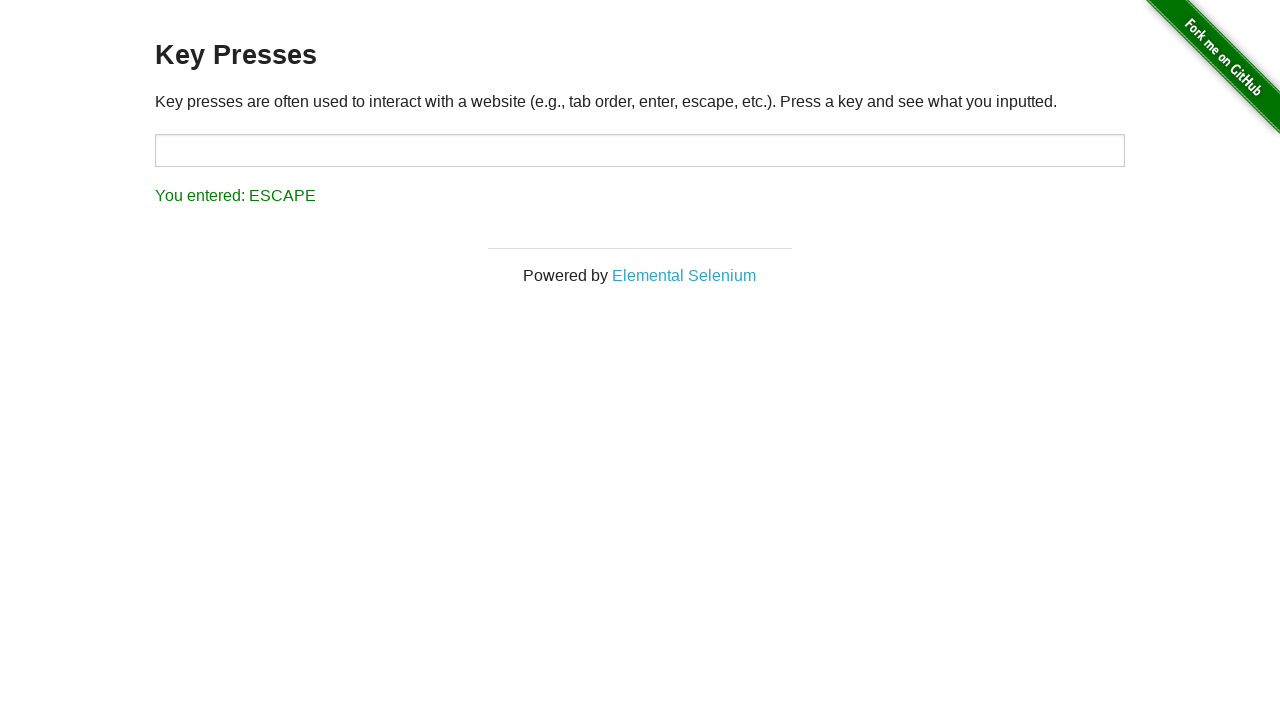

Clicked on the target input field at (640, 150) on #target
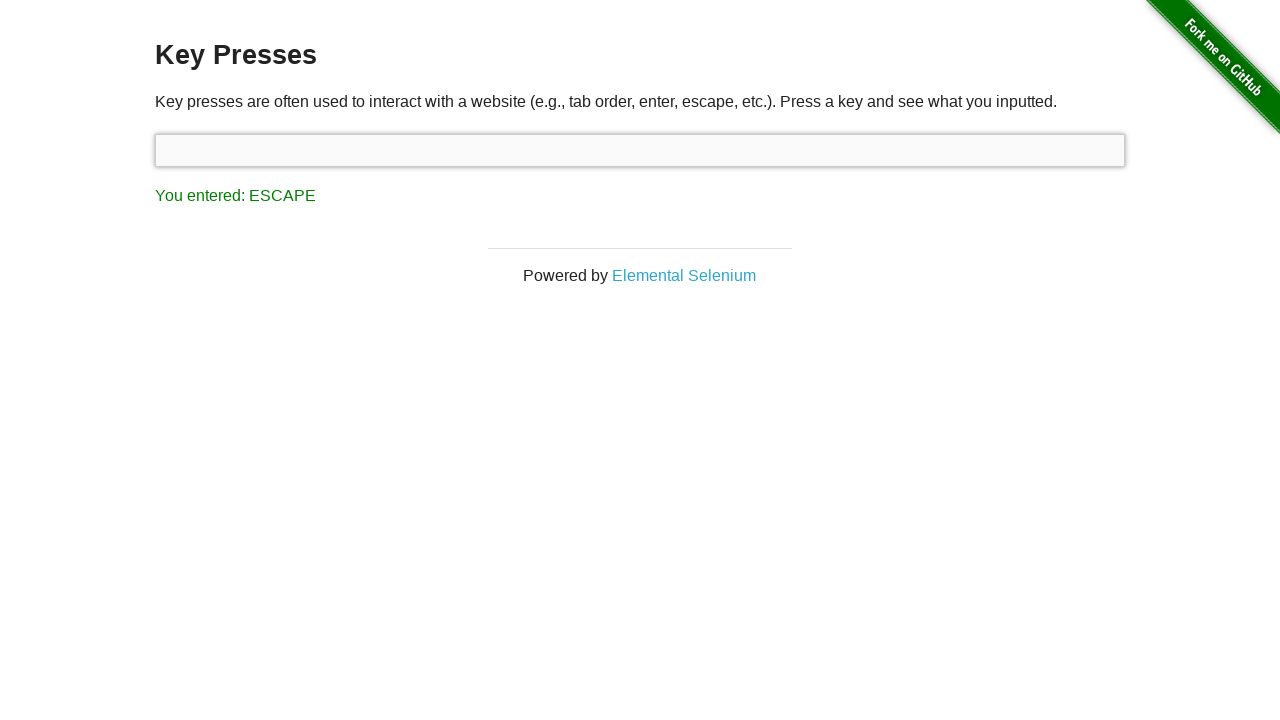

Pressed Shift key
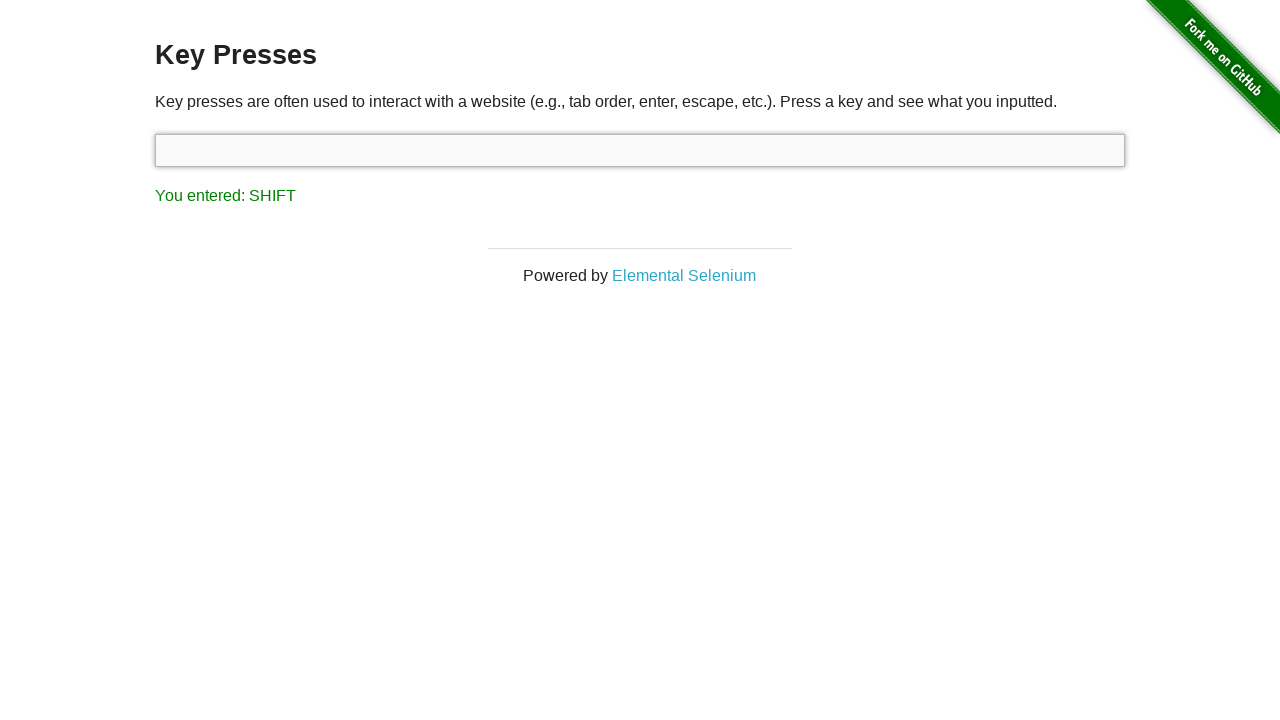

Result element appeared after Shift key press
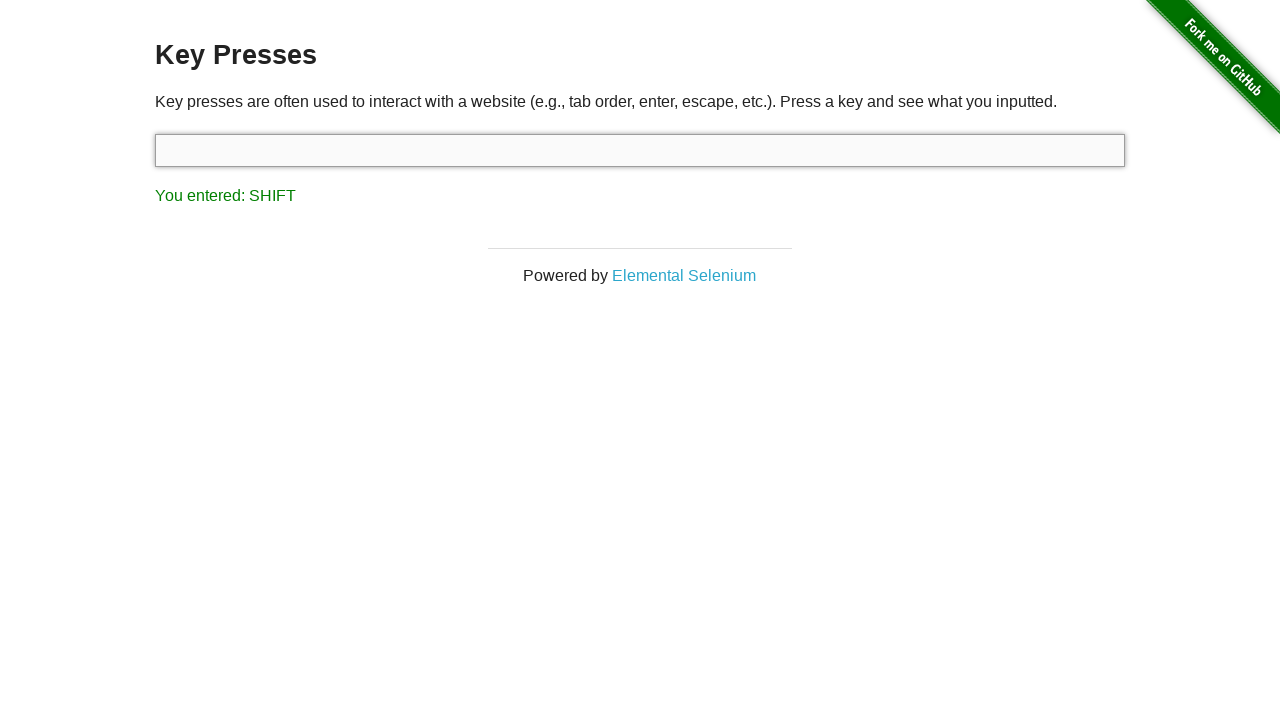

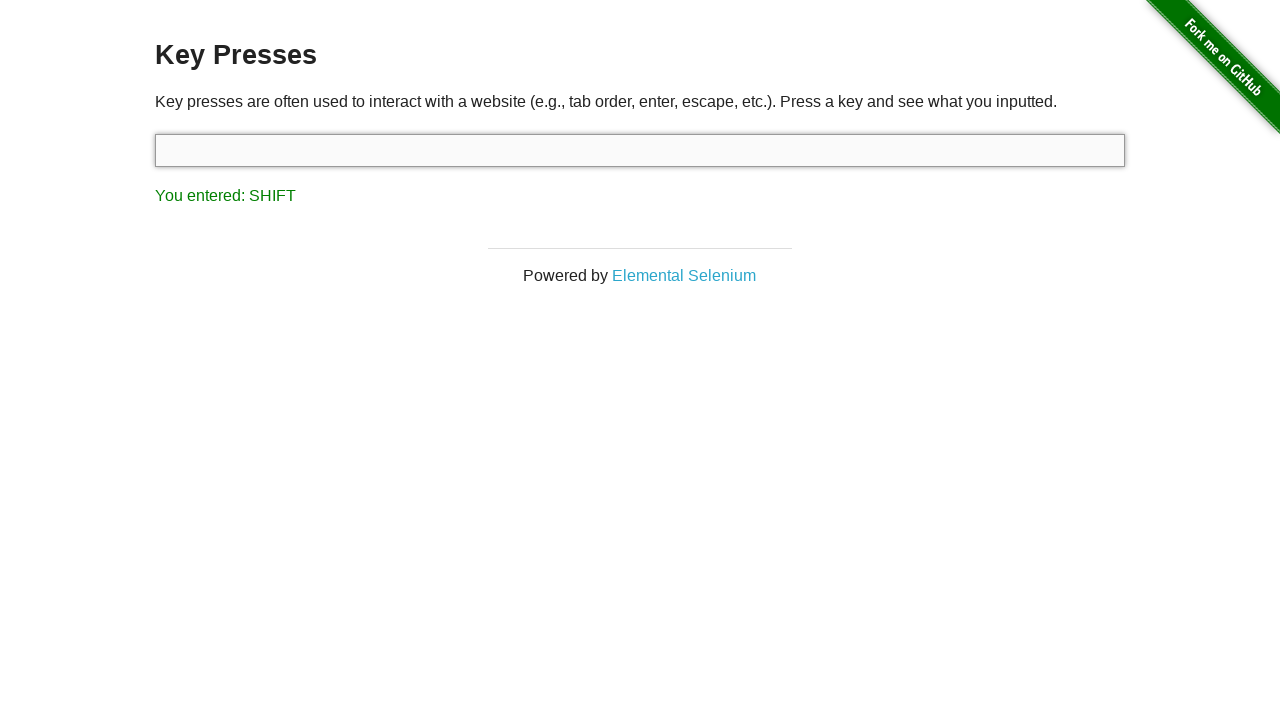